Tests form interaction by selecting a radio button option, using that option text in a dropdown and text field, then triggering an alert to verify the text is included

Starting URL: https://rahulshettyacademy.com/AutomationPractice/

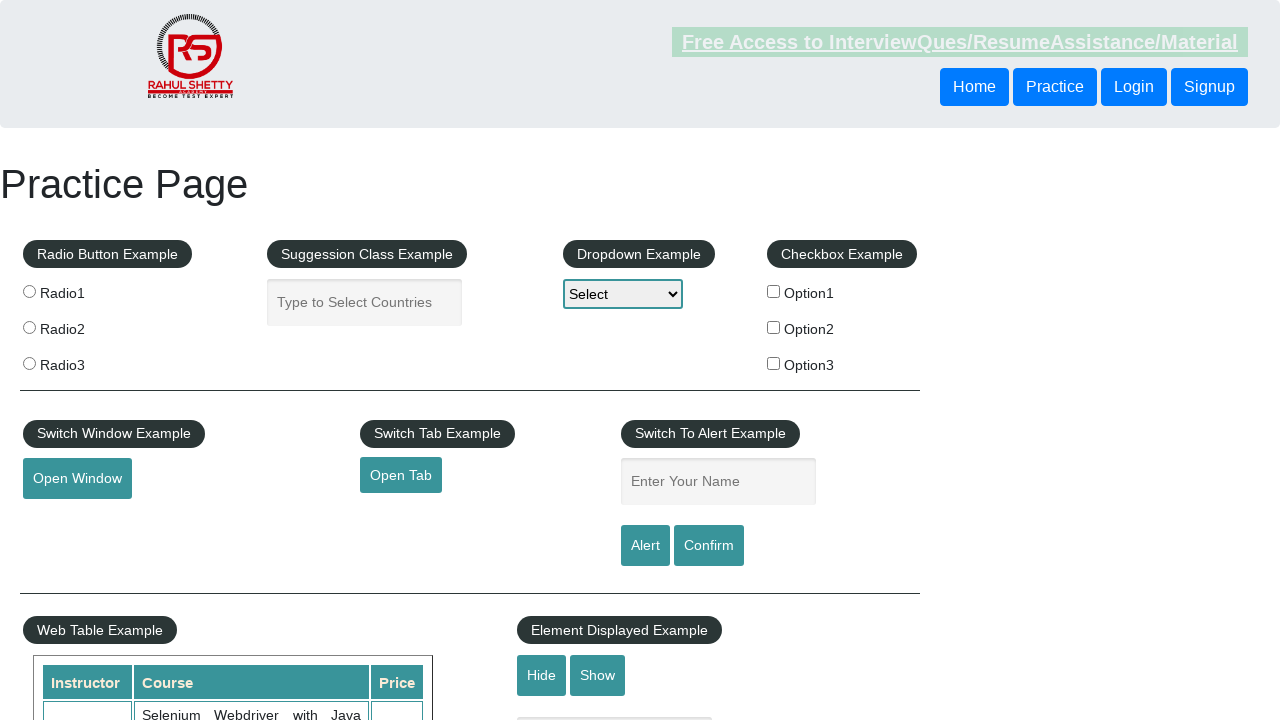

Clicked the third radio button option at (774, 363) on (//div[@class='right-align']/fieldset/label/input)[3]
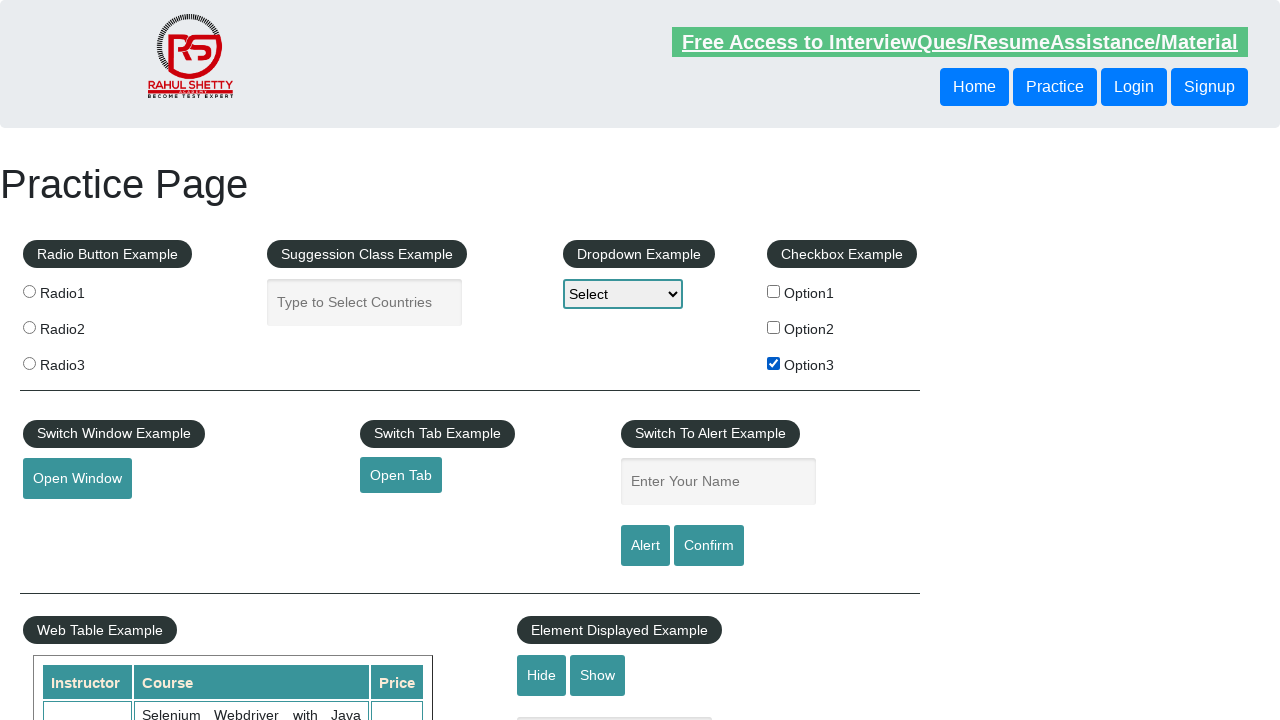

Retrieved all radio button labels
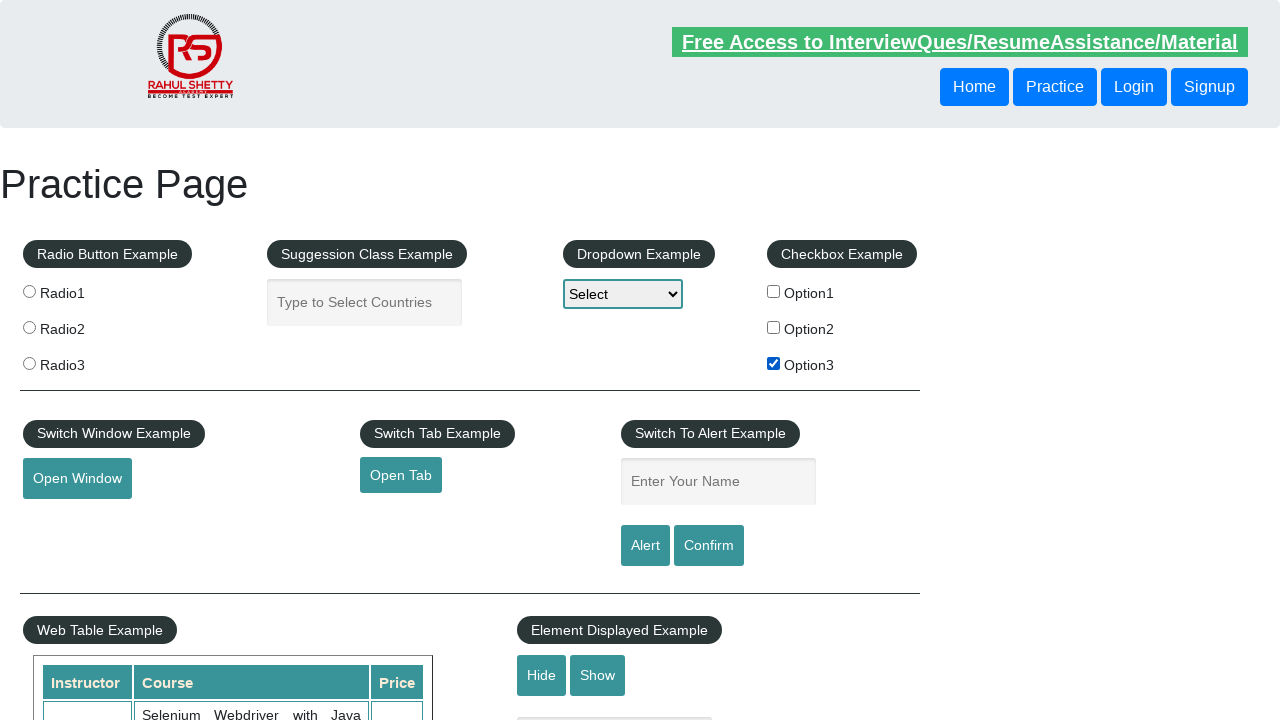

Retrieved all radio button input elements
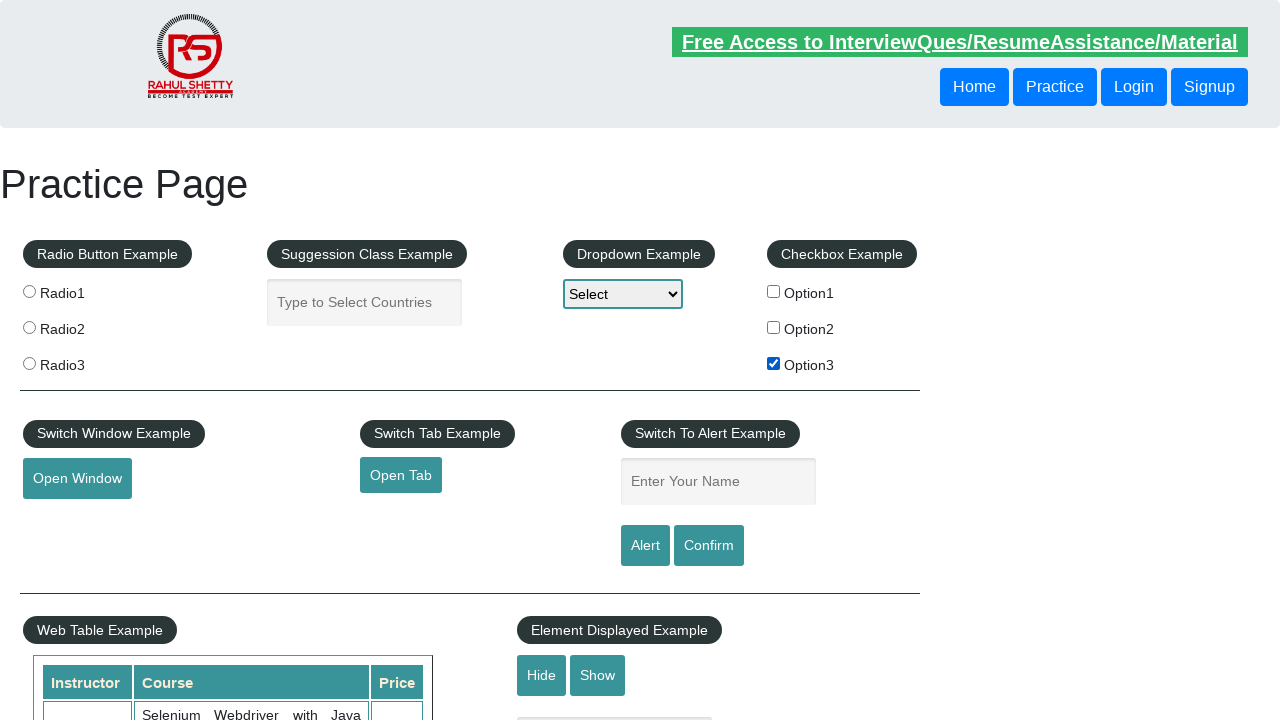

Identified selected radio button option: 'Option3'
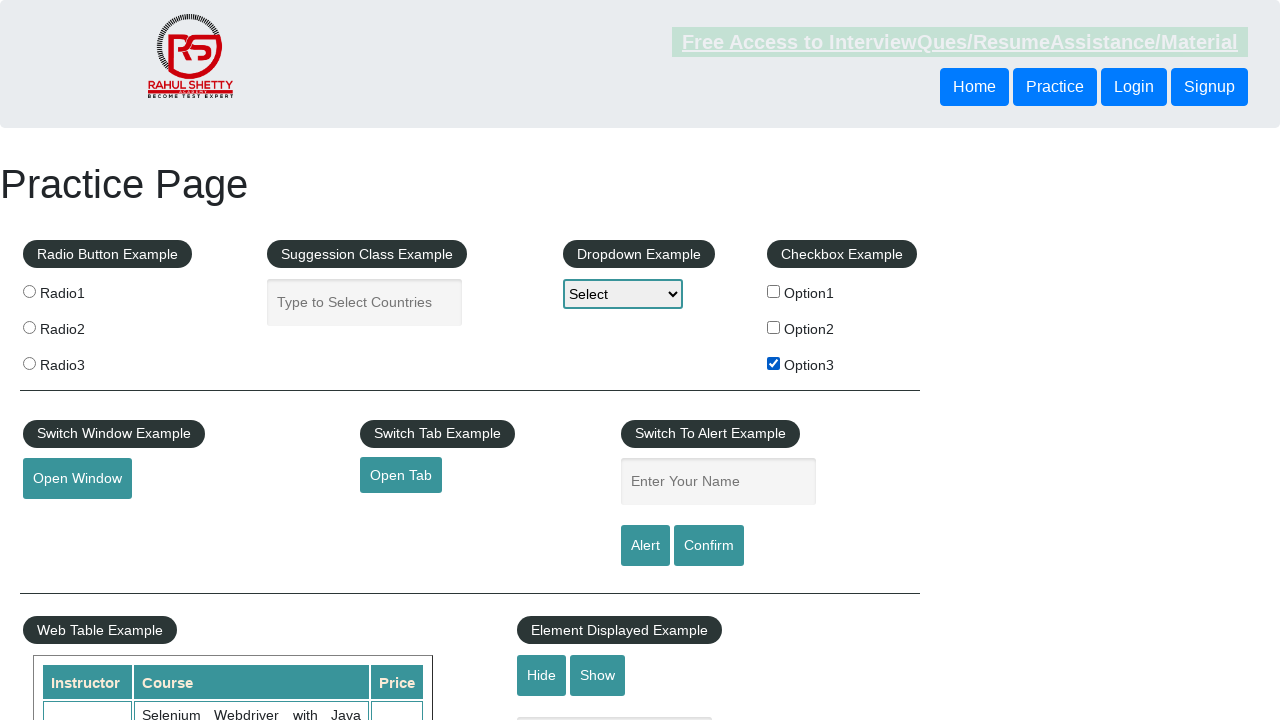

Selected 'Option3' from the dropdown on #dropdown-class-example
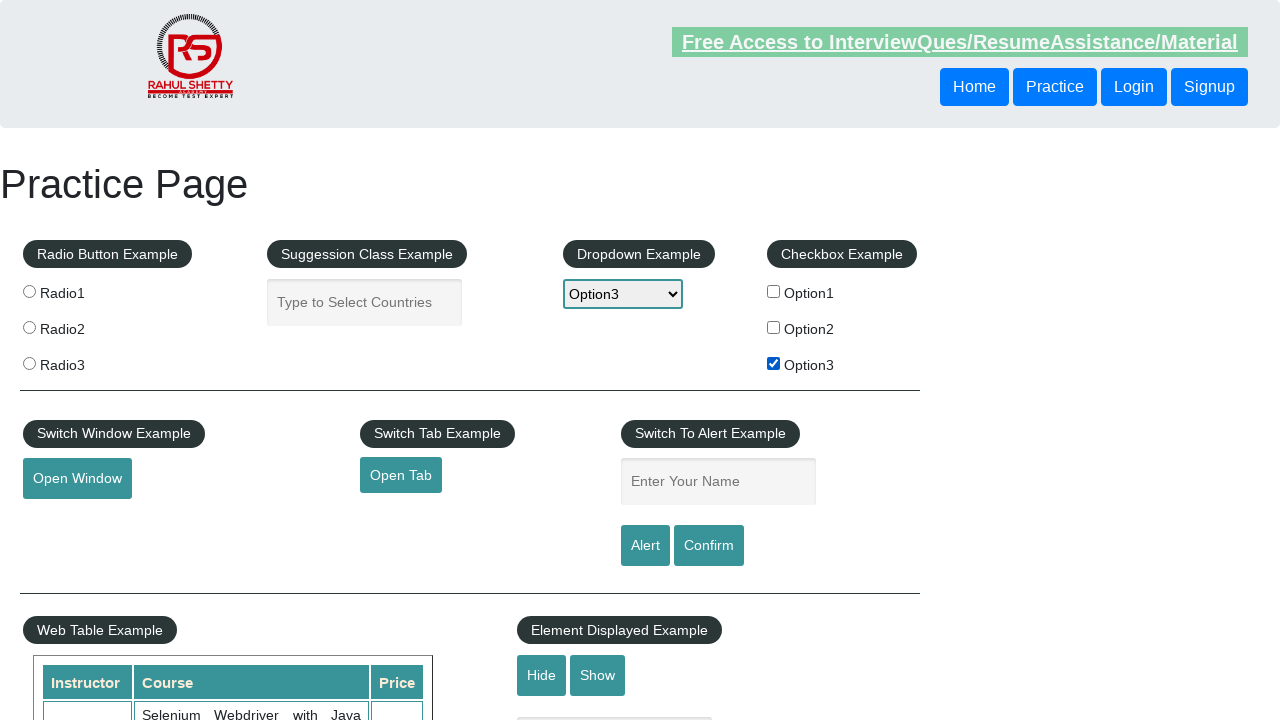

Filled name field with 'Option3' on #name
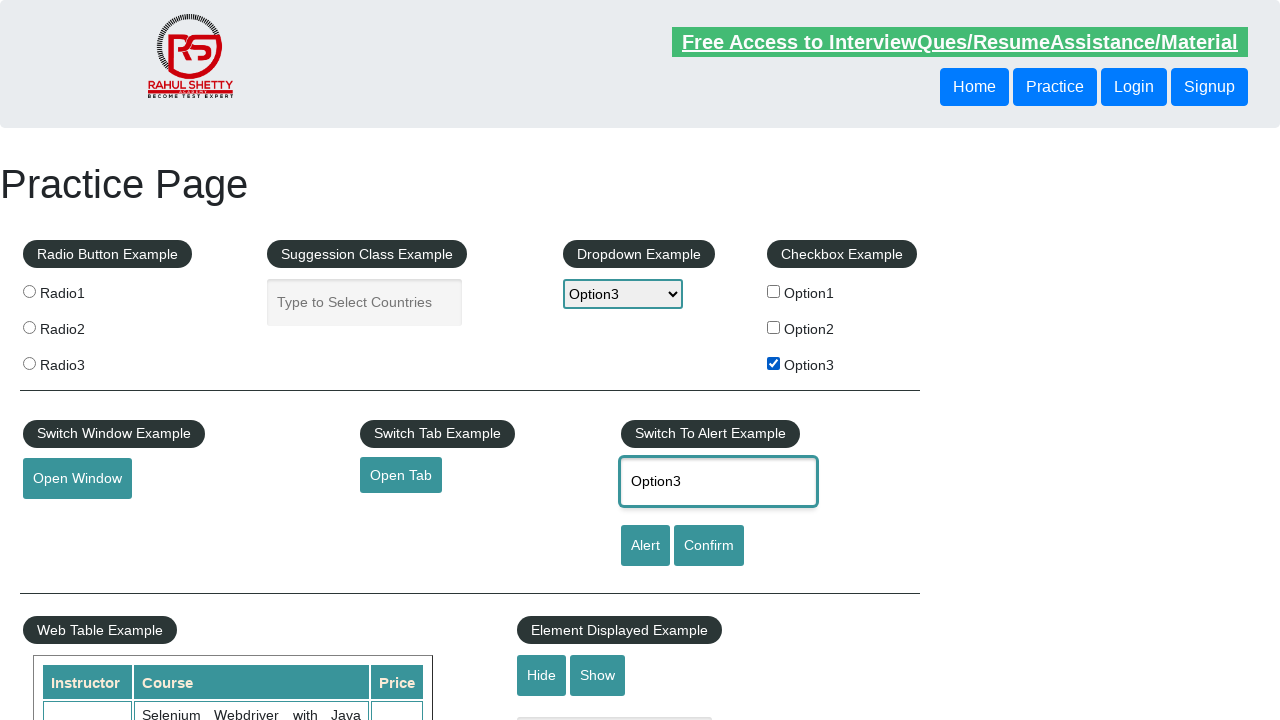

Clicked the alert button at (645, 546) on #alertbtn
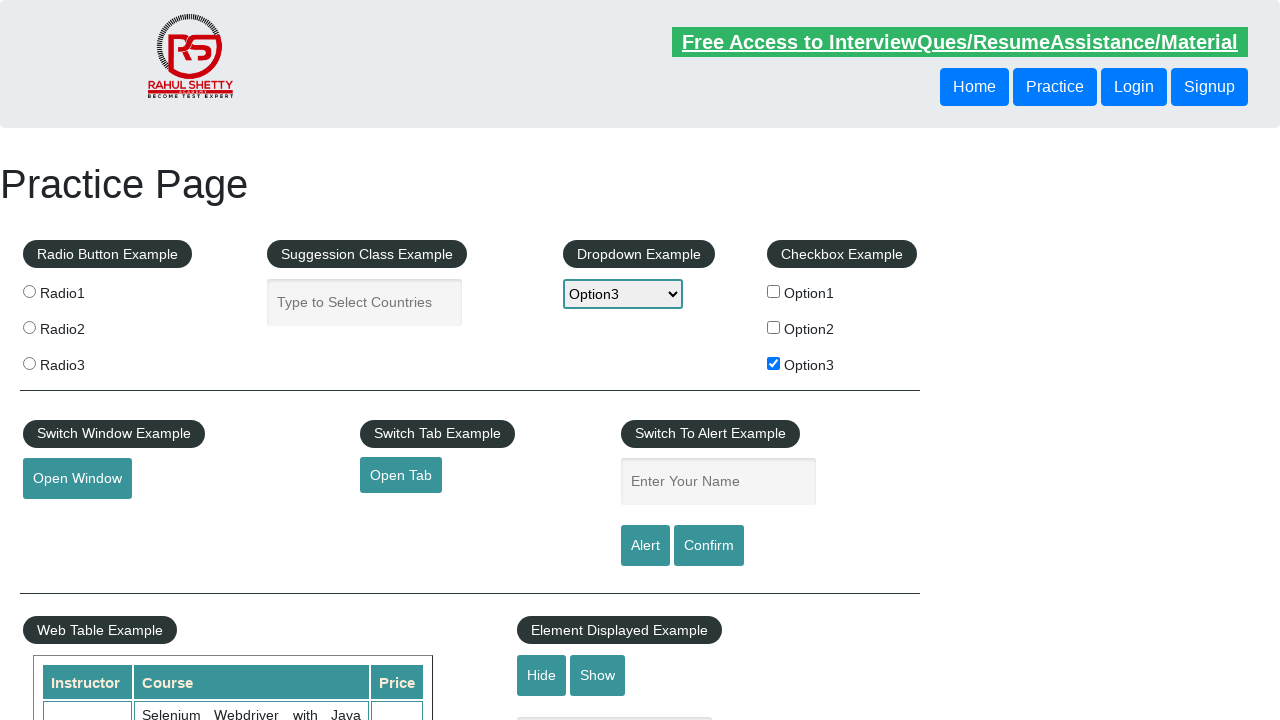

Alert dialog accepted
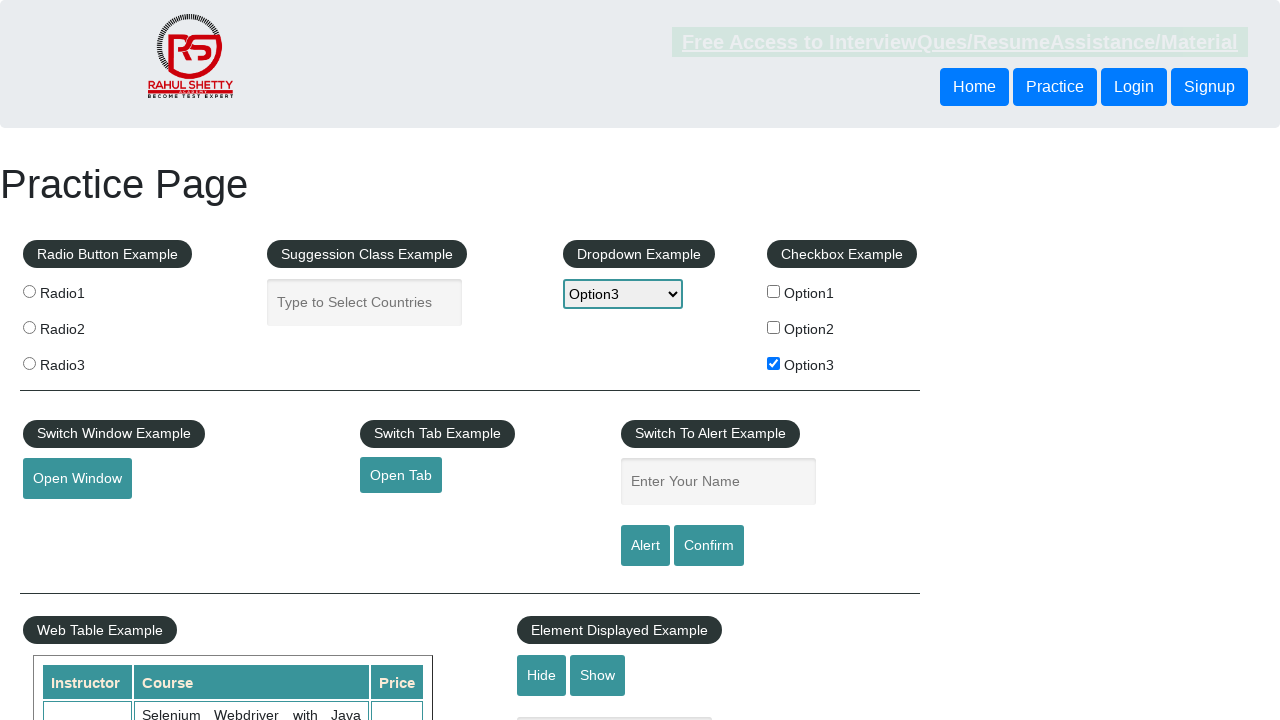

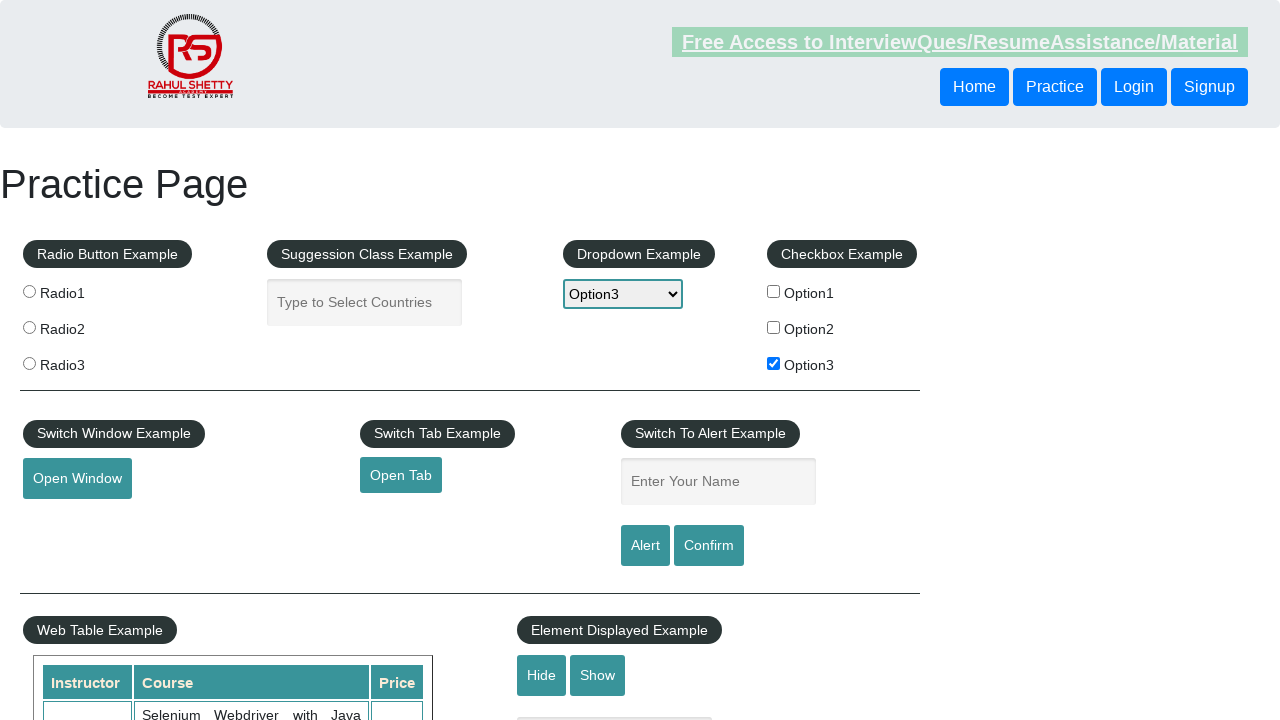